Navigates to the Tesla homepage and verifies the page loads successfully

Starting URL: https://www.tesla.com

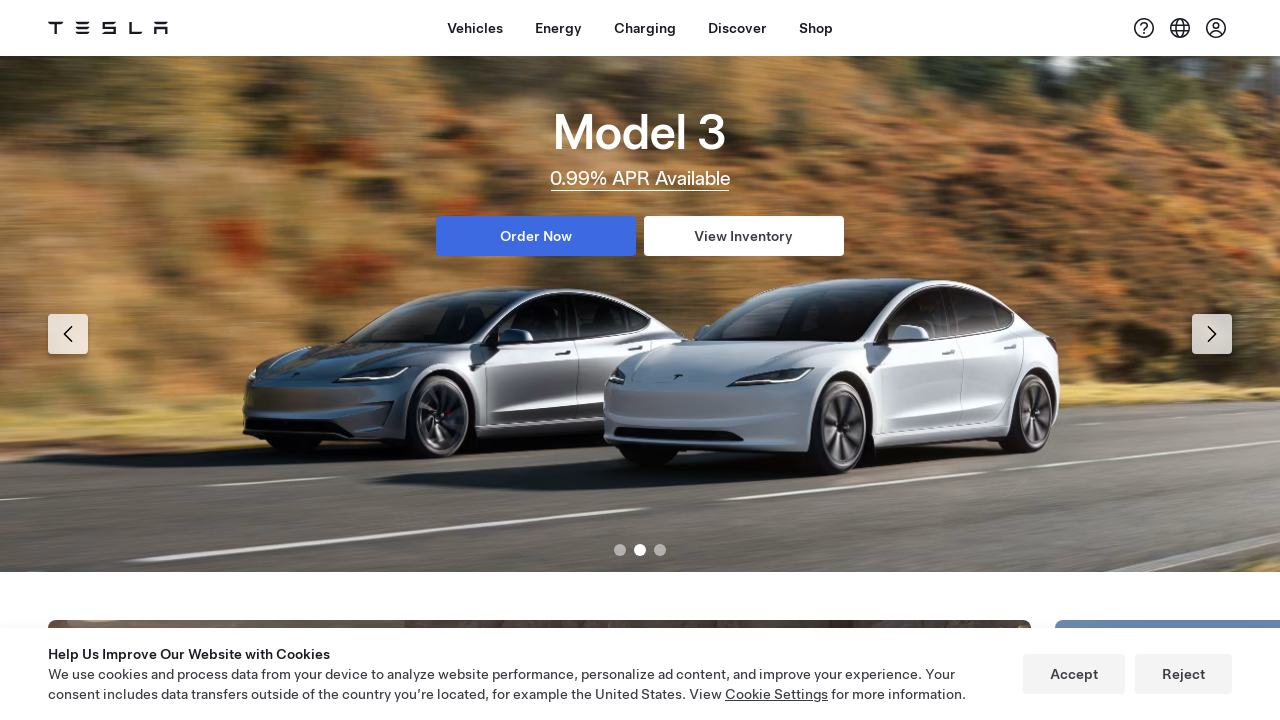

Waited for page to reach domcontentloaded state
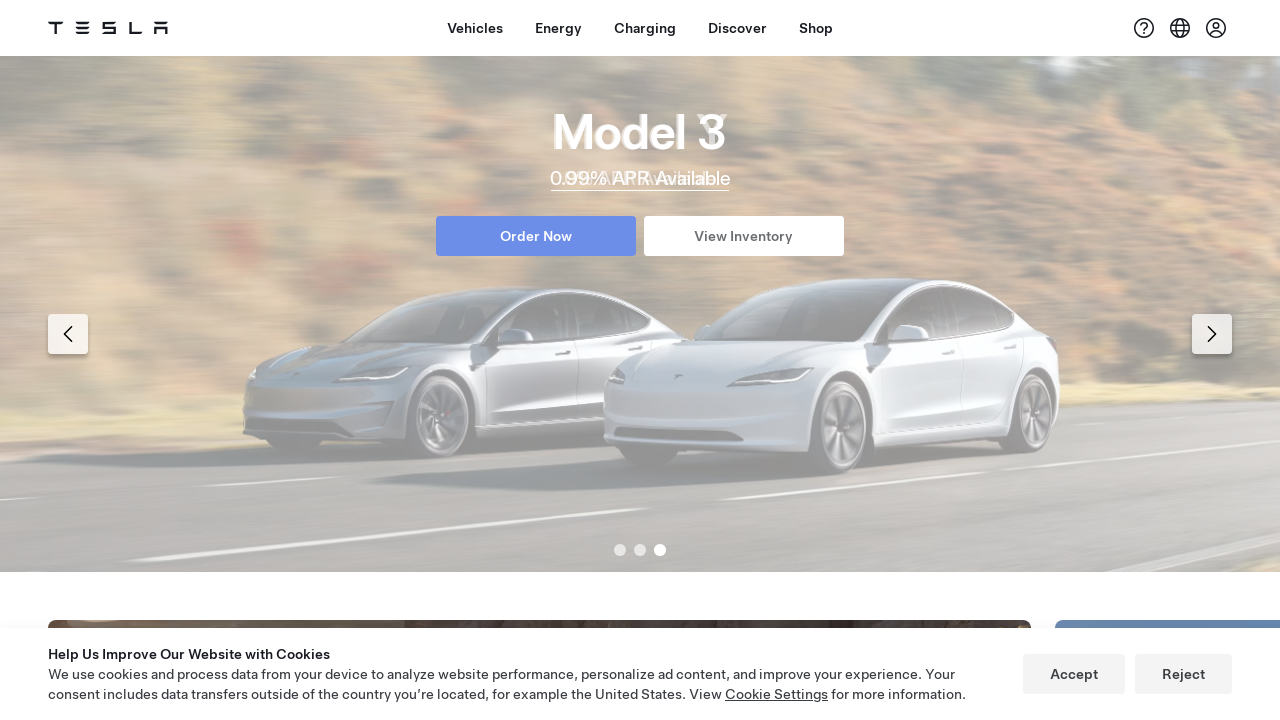

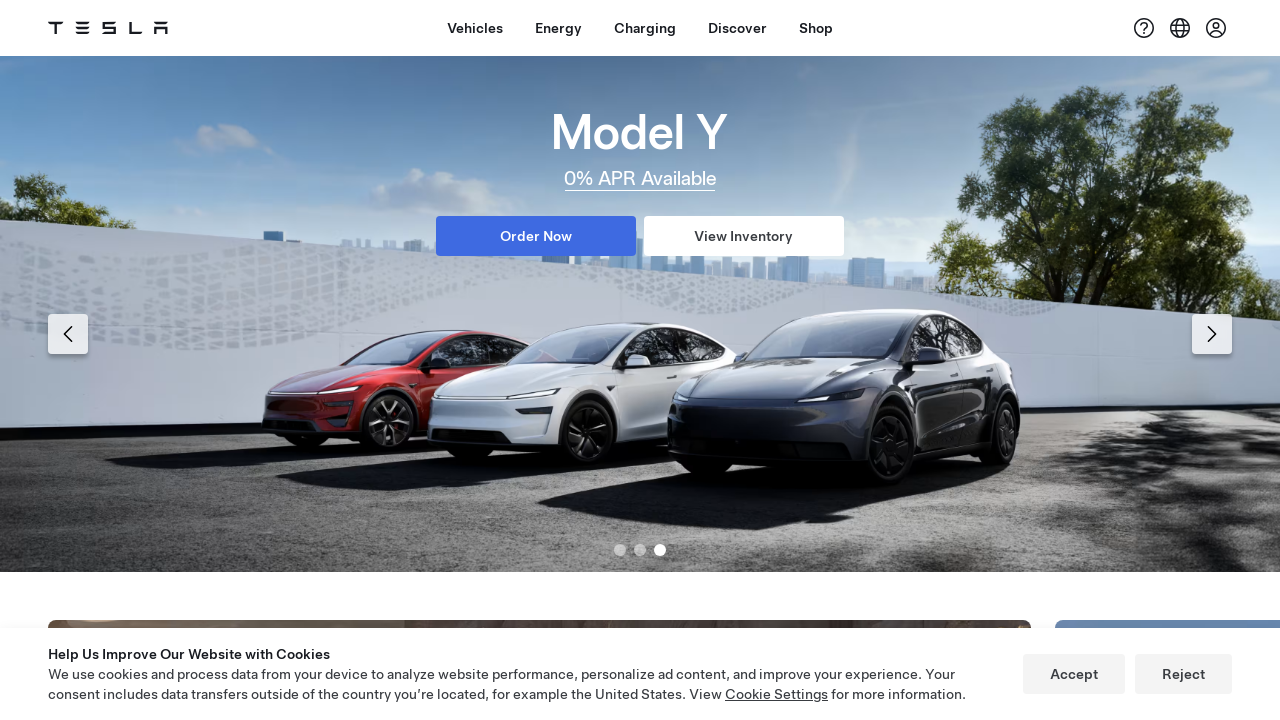